Tests that the browser back button works correctly with the filter navigation.

Starting URL: https://demo.playwright.dev/todomvc

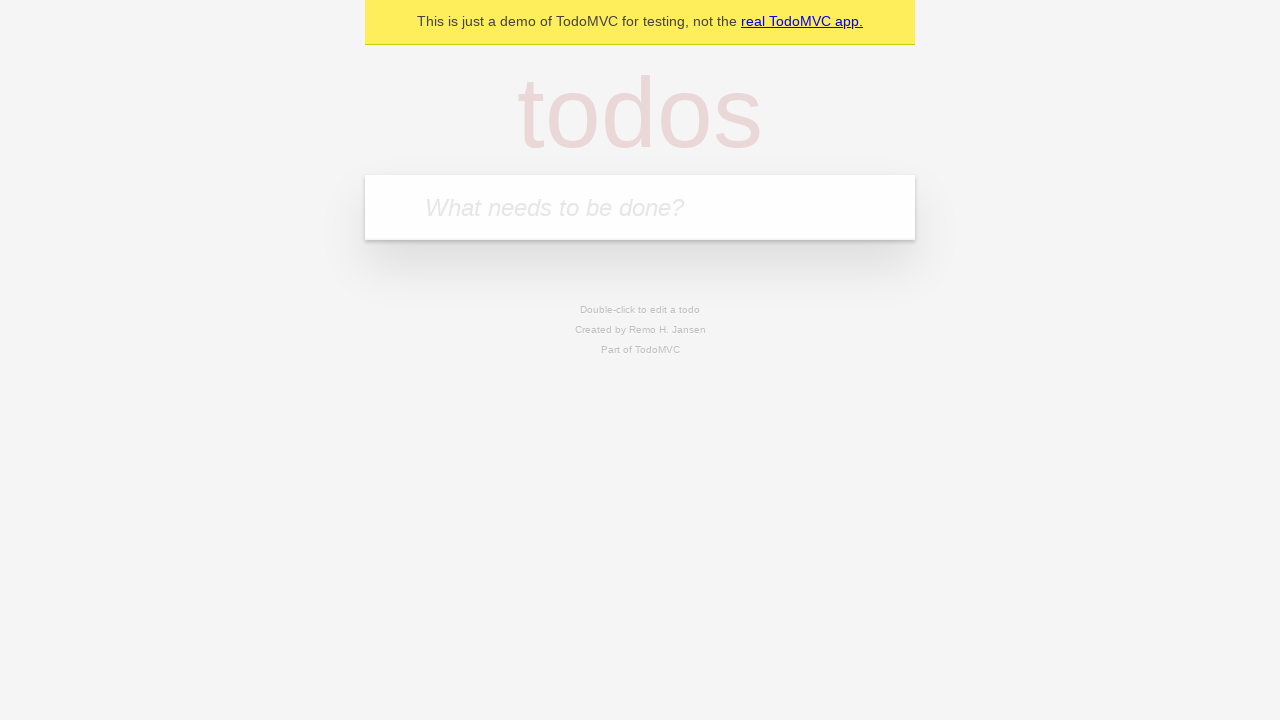

Filled todo input with 'buy some cheese' on internal:attr=[placeholder="What needs to be done?"i]
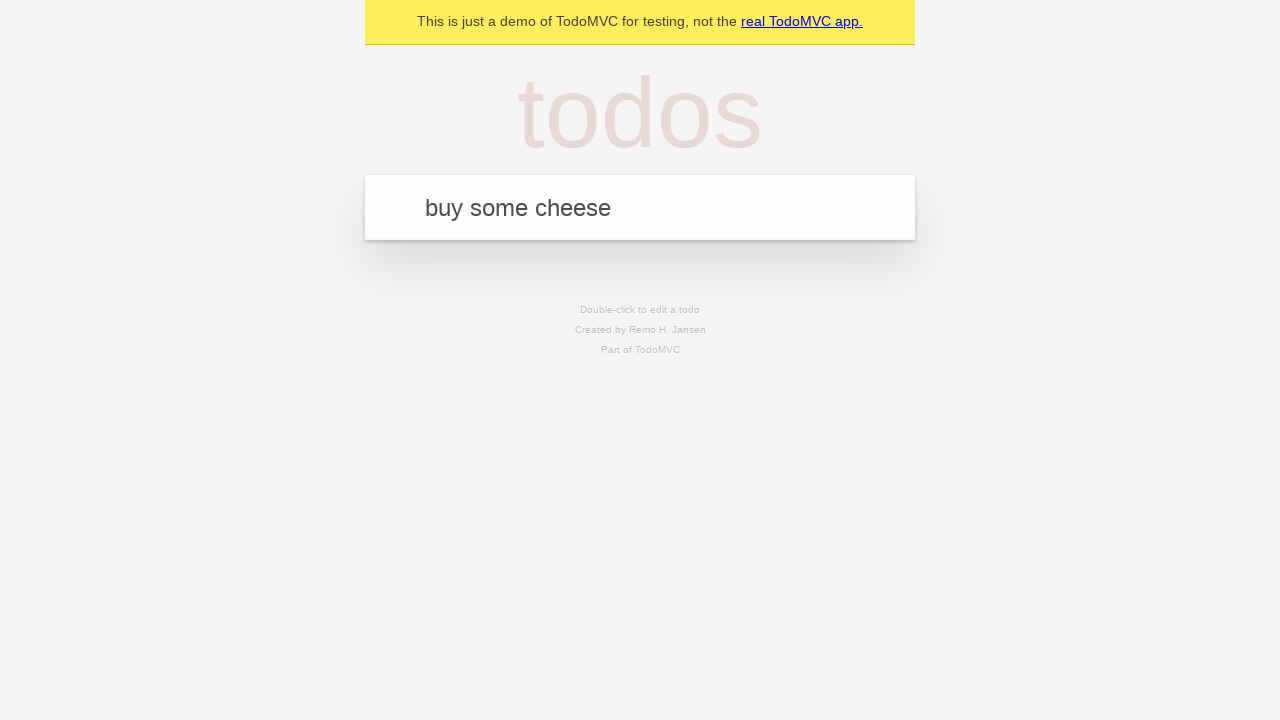

Pressed Enter to add first todo on internal:attr=[placeholder="What needs to be done?"i]
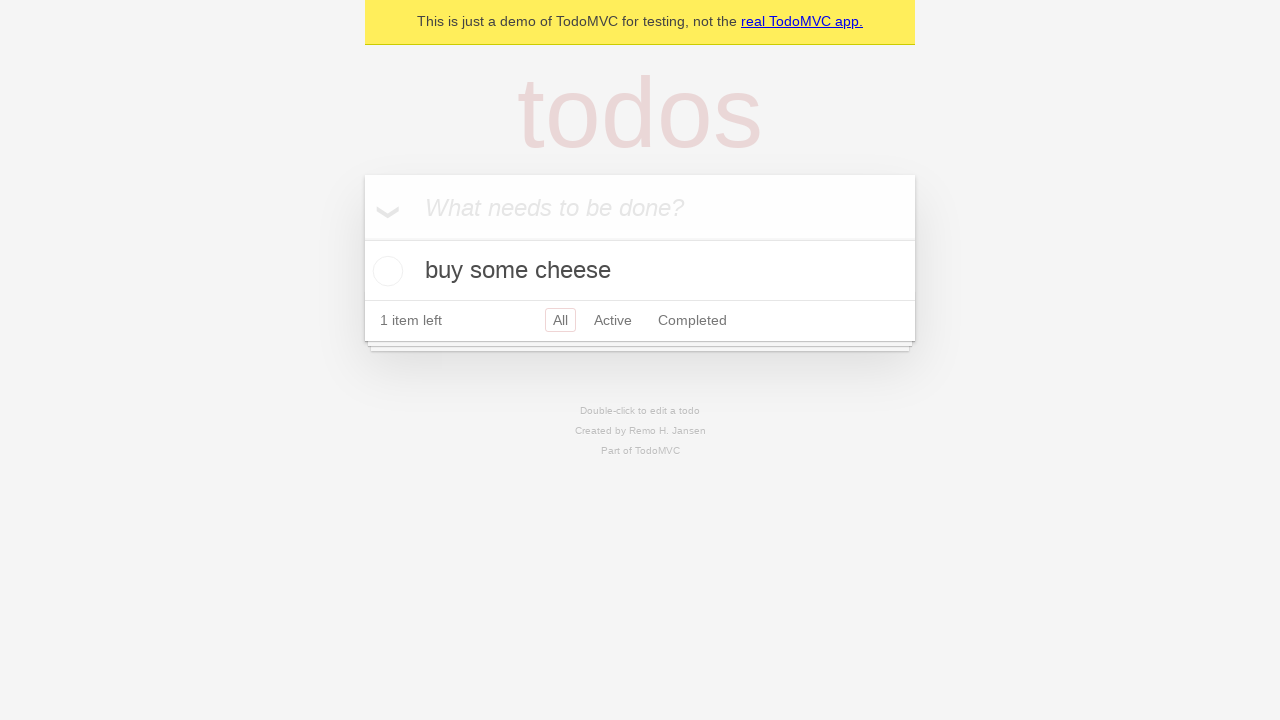

Filled todo input with 'feed the cat' on internal:attr=[placeholder="What needs to be done?"i]
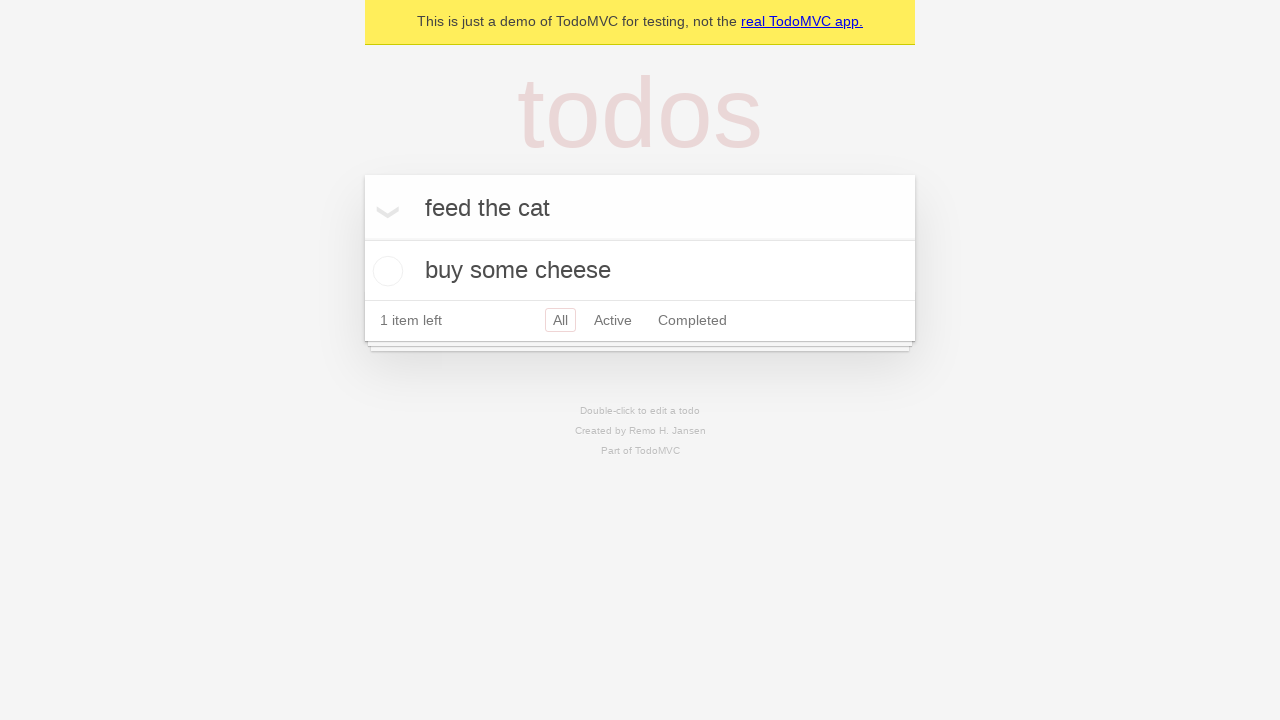

Pressed Enter to add second todo on internal:attr=[placeholder="What needs to be done?"i]
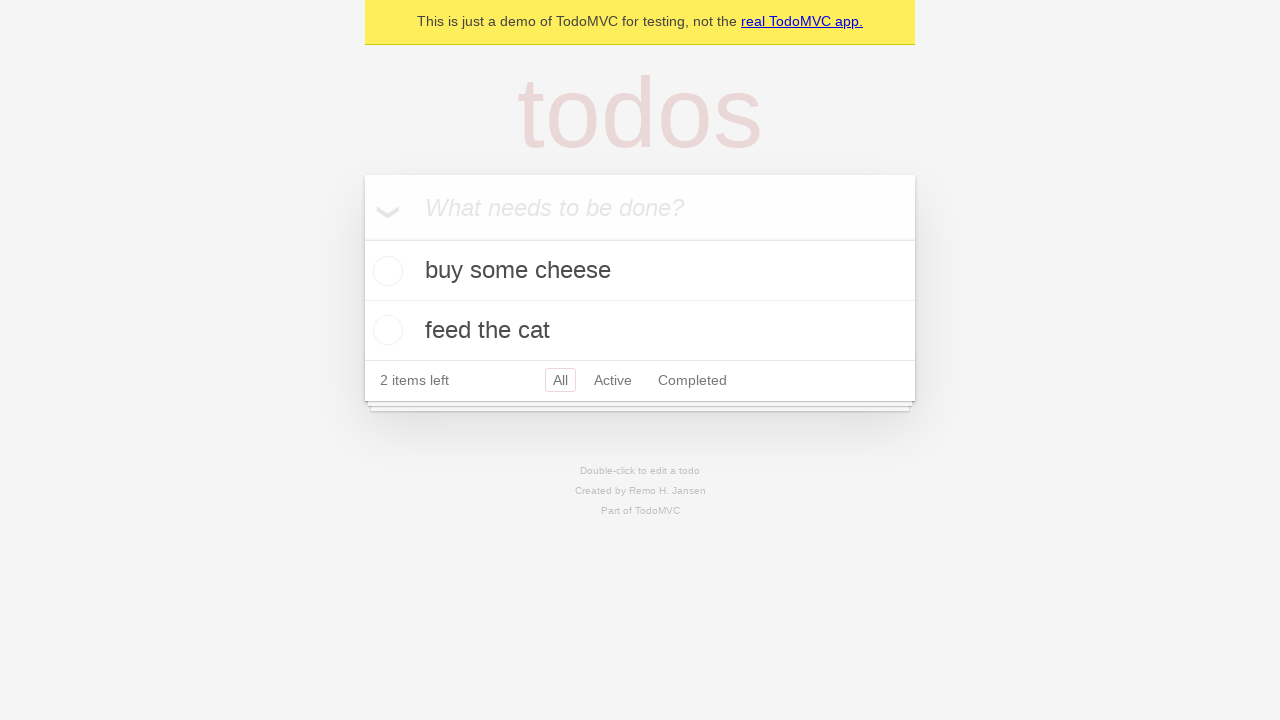

Filled todo input with 'book a doctors appointment' on internal:attr=[placeholder="What needs to be done?"i]
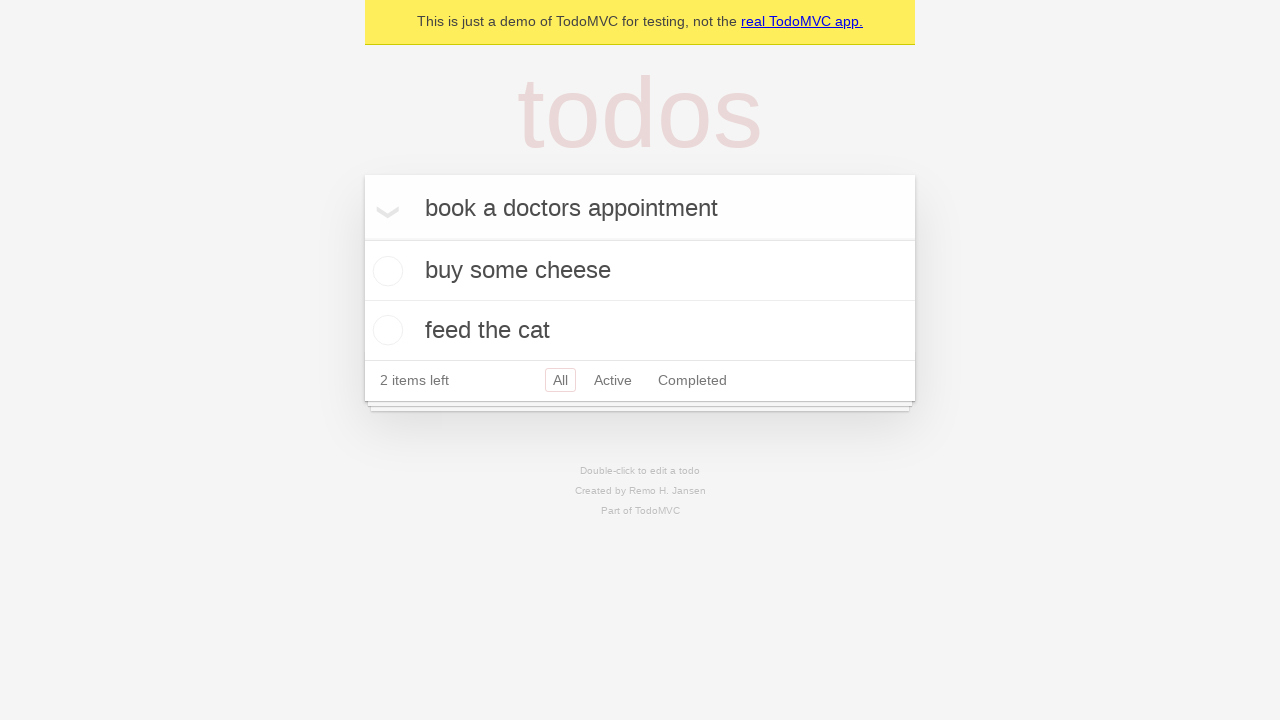

Pressed Enter to add third todo on internal:attr=[placeholder="What needs to be done?"i]
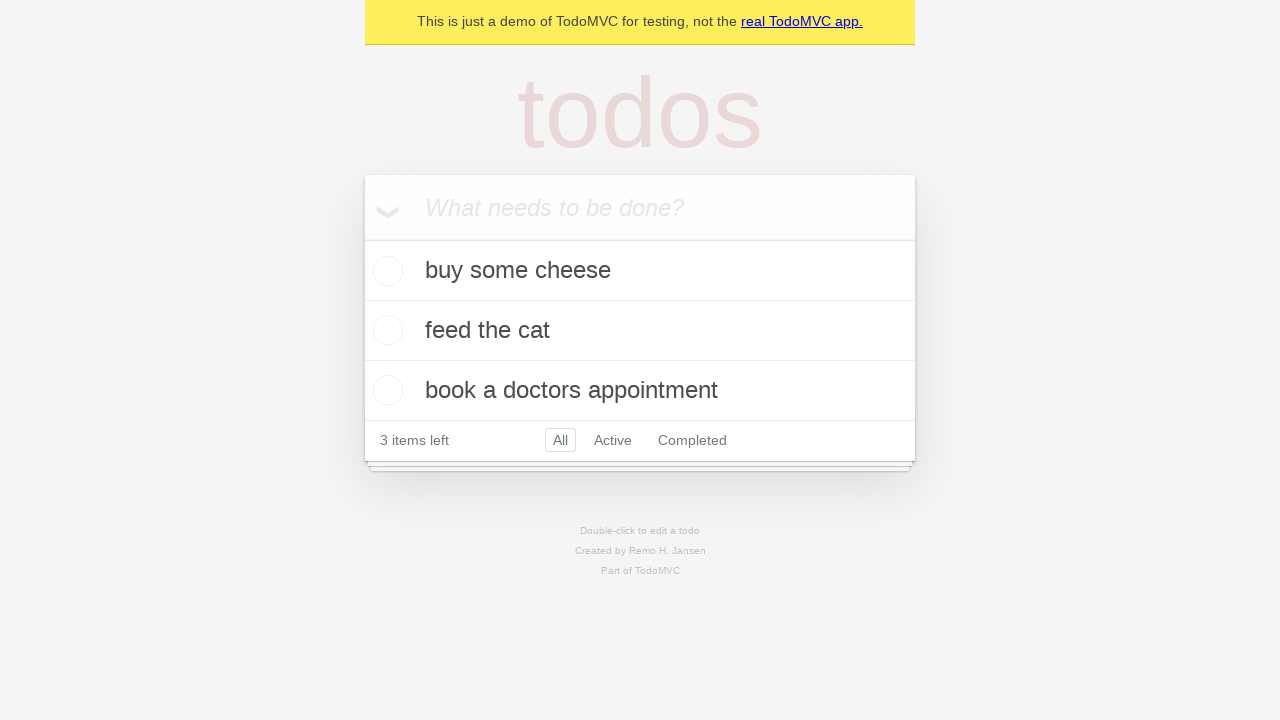

Checked the second todo item to mark it as completed at (385, 330) on internal:testid=[data-testid="todo-item"s] >> nth=1 >> internal:role=checkbox
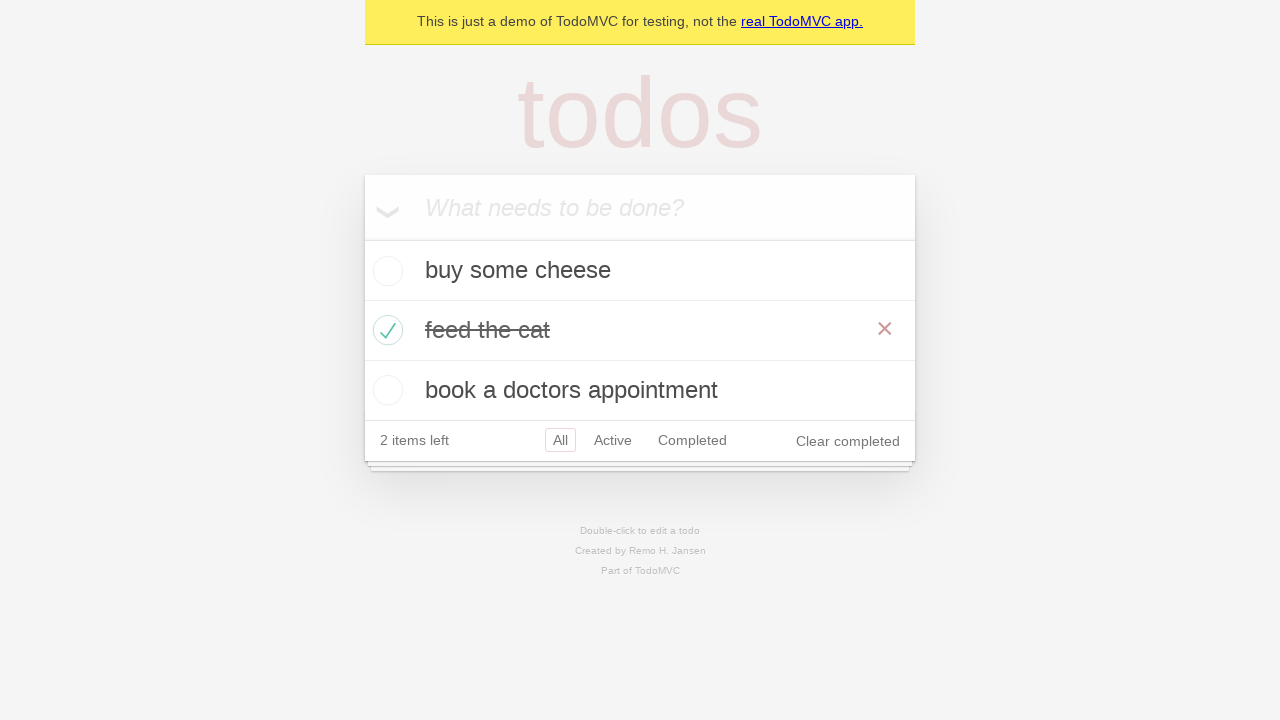

Clicked 'All' filter link at (560, 440) on internal:role=link[name="All"i]
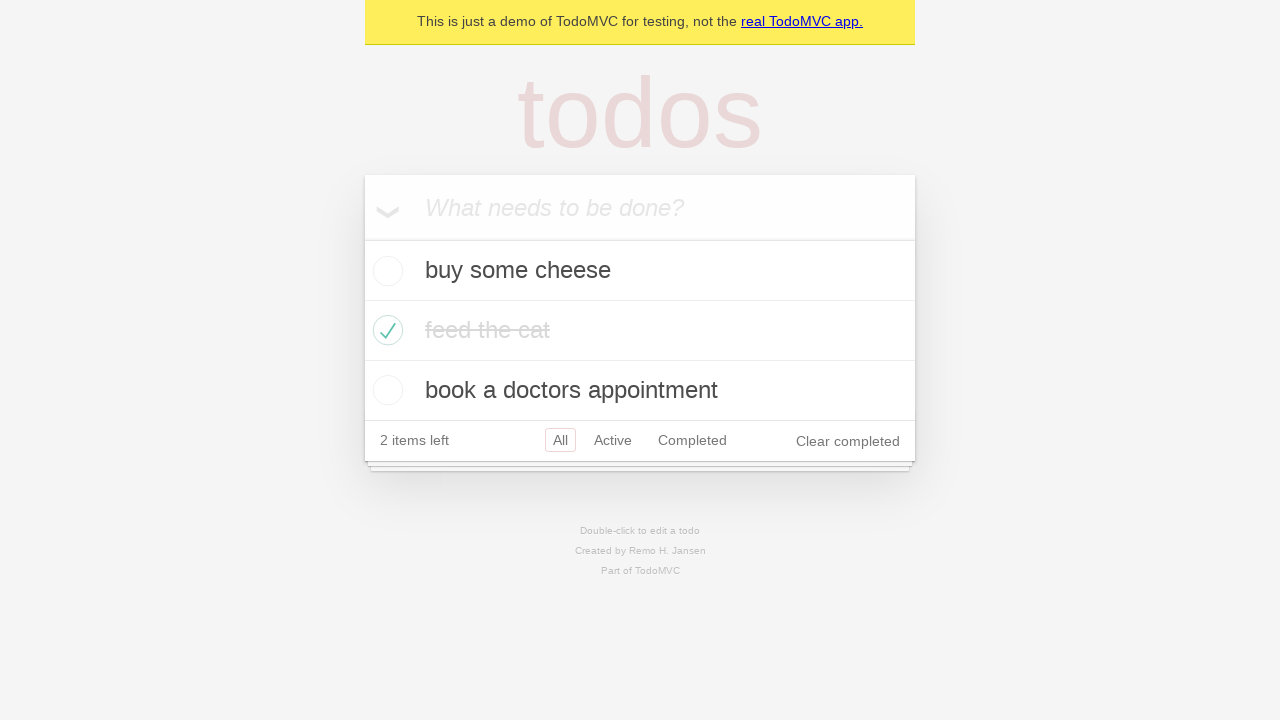

Clicked 'Active' filter link at (613, 440) on internal:role=link[name="Active"i]
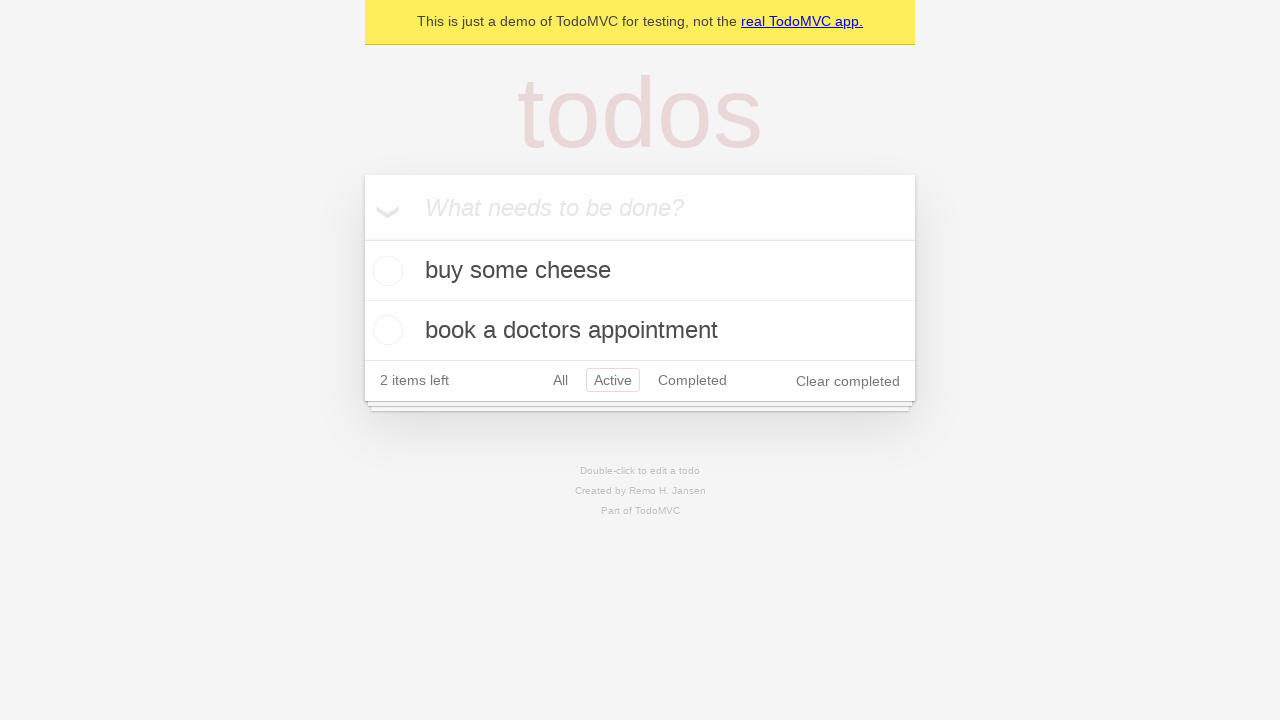

Clicked 'Completed' filter link at (692, 380) on internal:role=link[name="Completed"i]
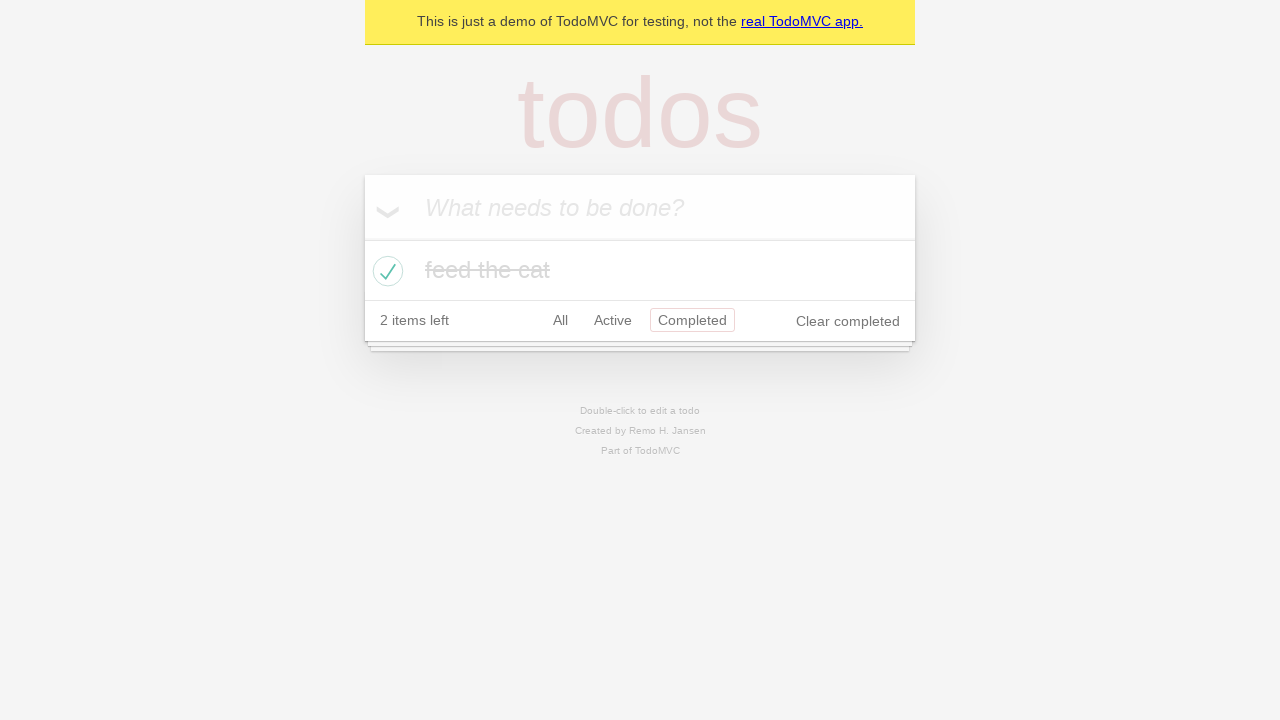

Navigated back using browser back button (from Completed to Active)
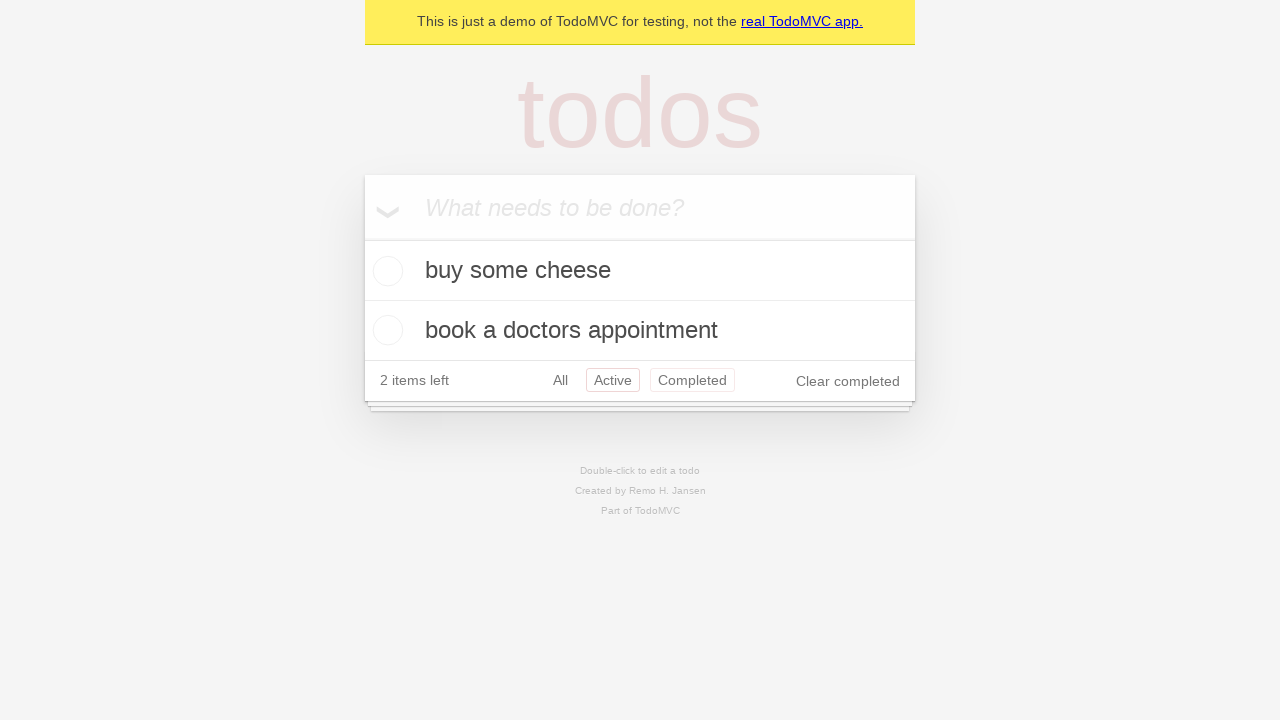

Navigated back using browser back button (from Active to All)
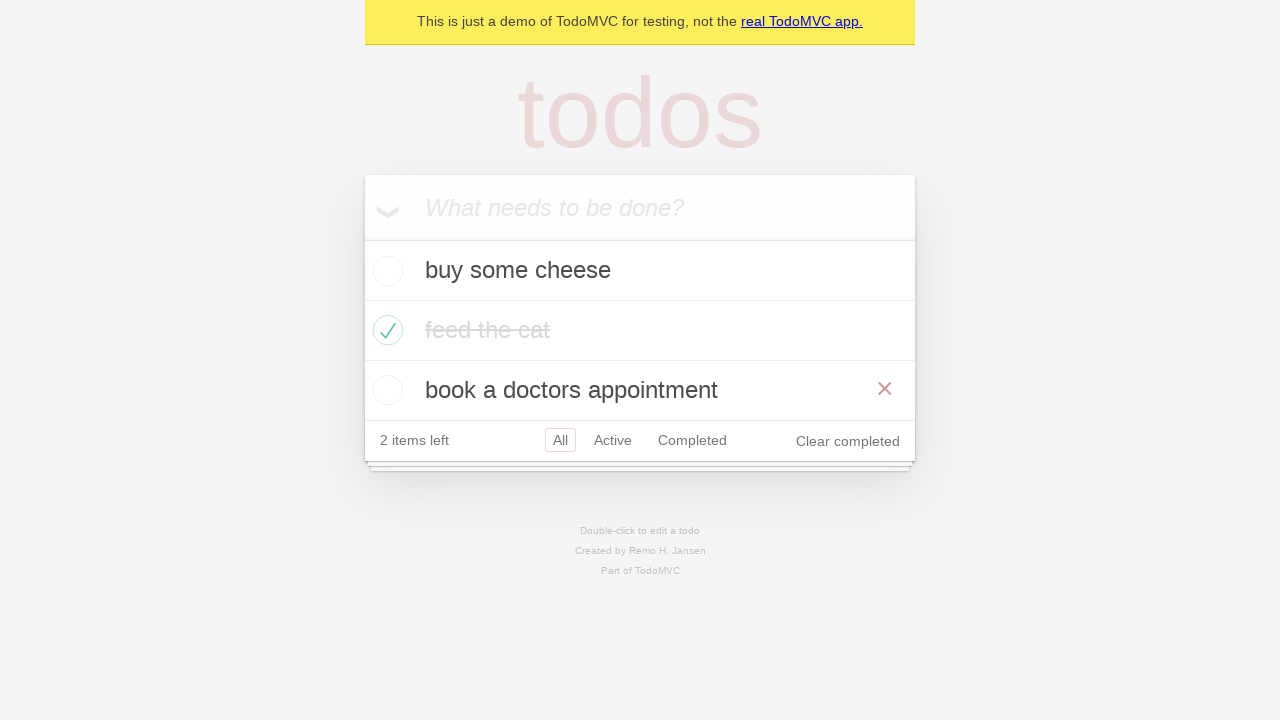

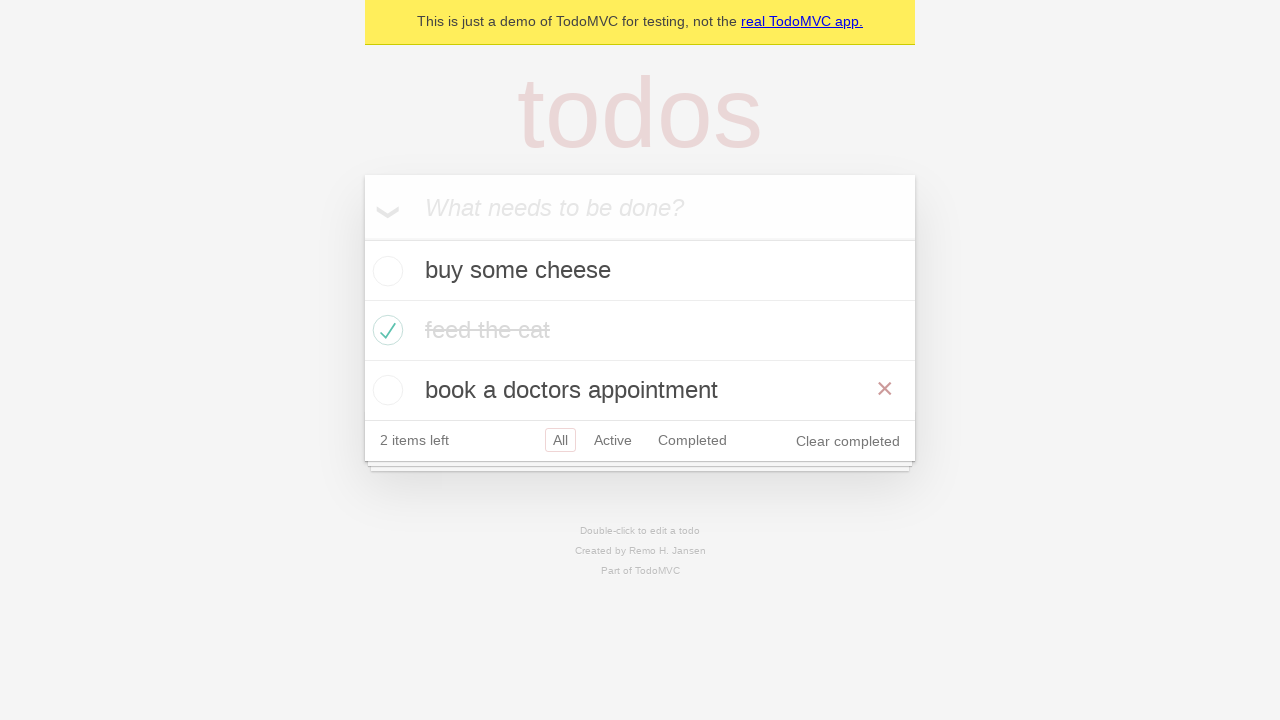